Tests sorting the Due column using semantic class attributes on table2, which provides more robust locators.

Starting URL: http://the-internet.herokuapp.com/tables

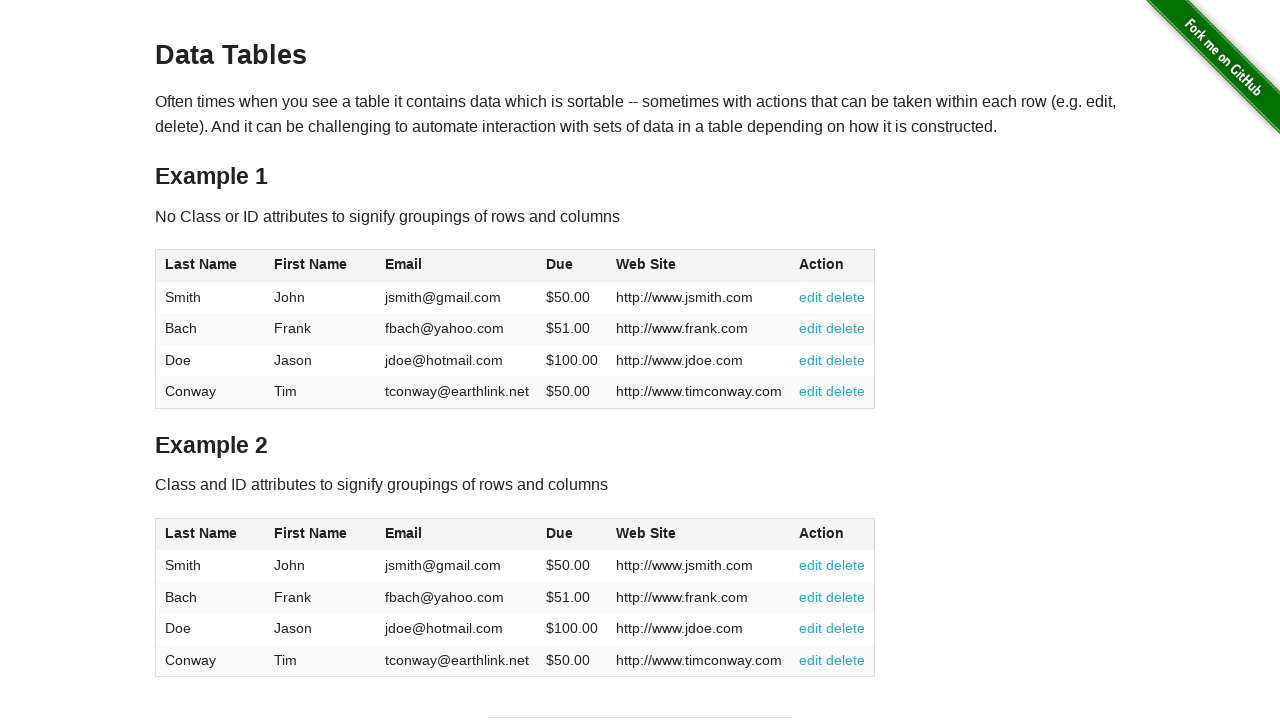

Clicked the Due column header to sort in ascending order at (560, 533) on #table2 thead .dues
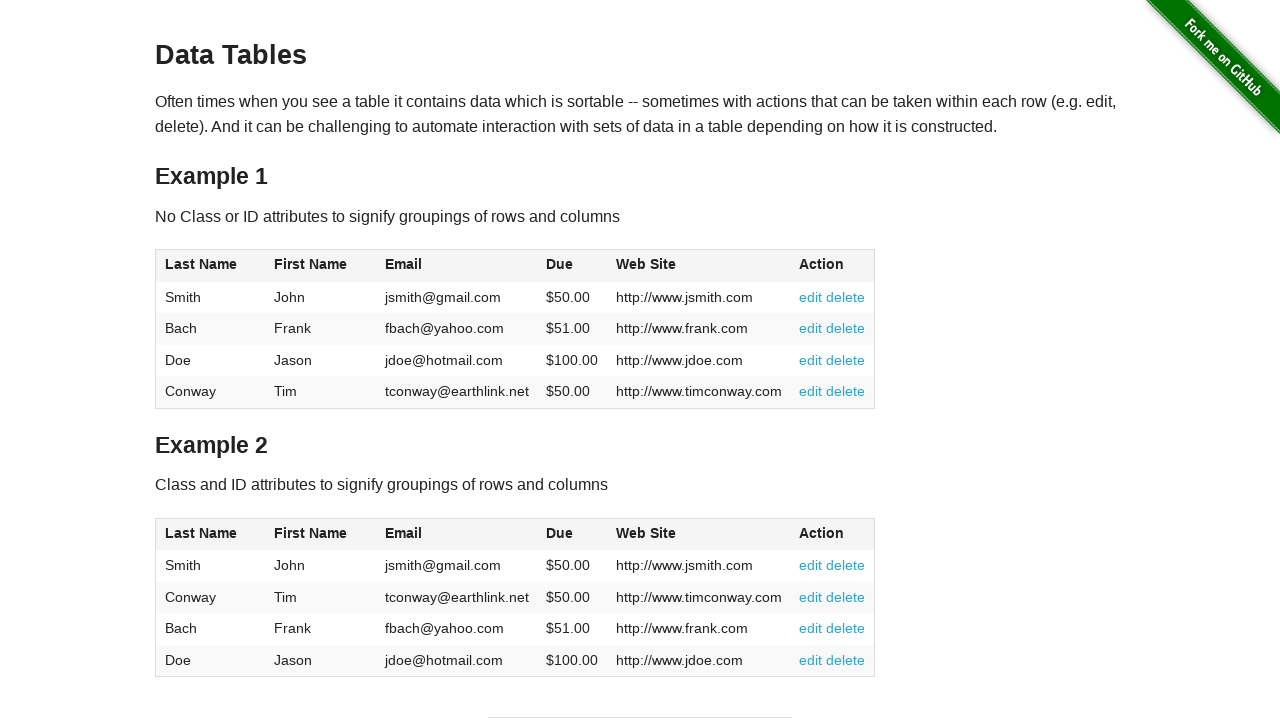

Due column values loaded after sorting
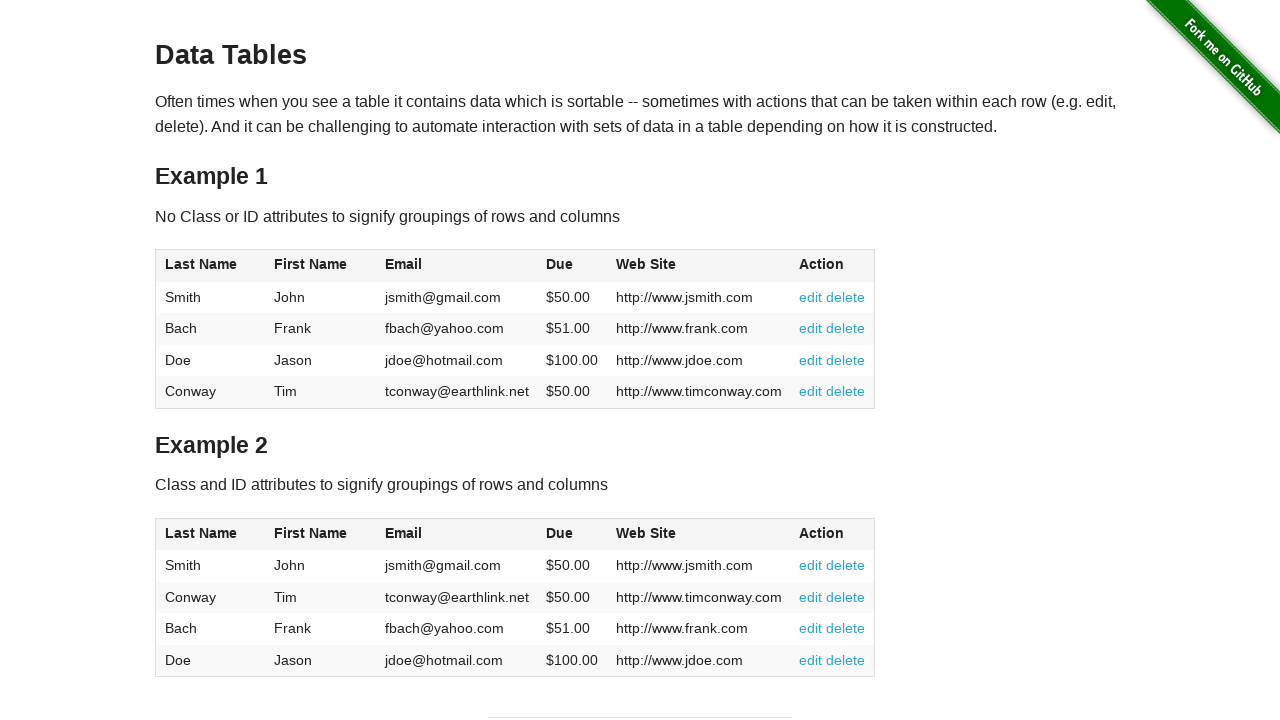

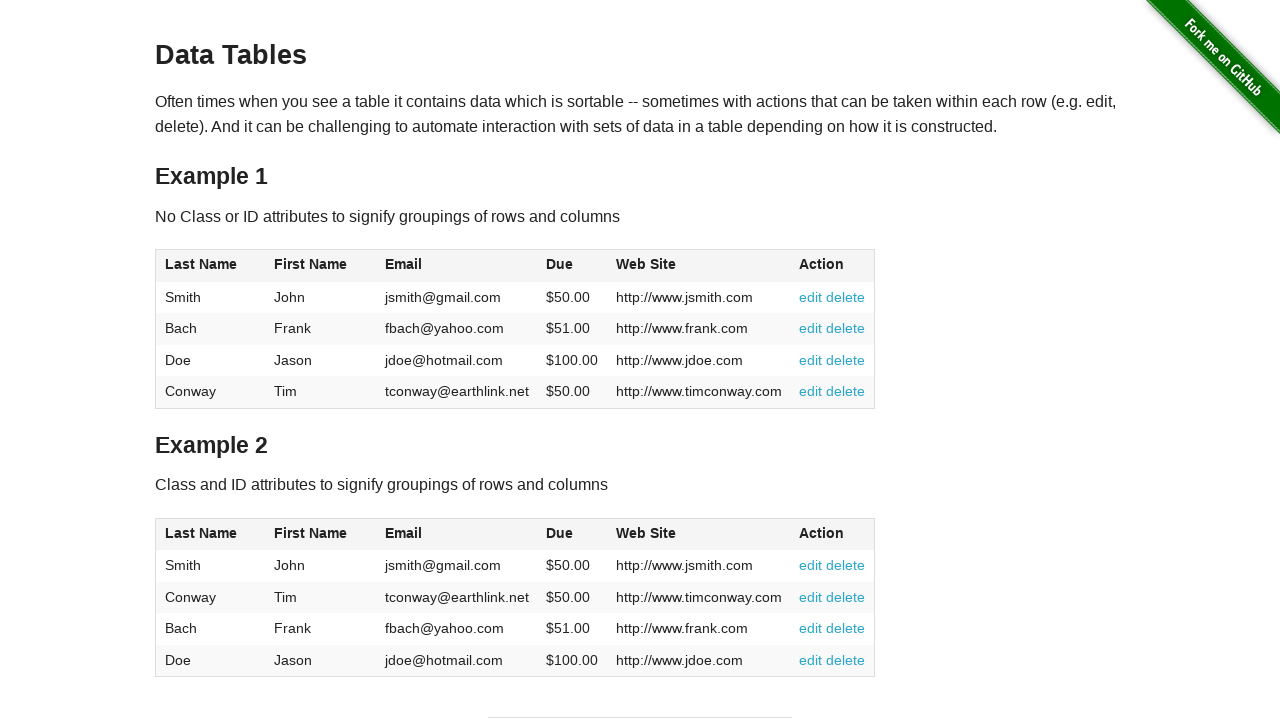